Tests context menu navigation by navigating to the homepage, clicking on the Context Menu link, and then navigating back to the homepage.

Starting URL: https://the-internet.herokuapp.com/

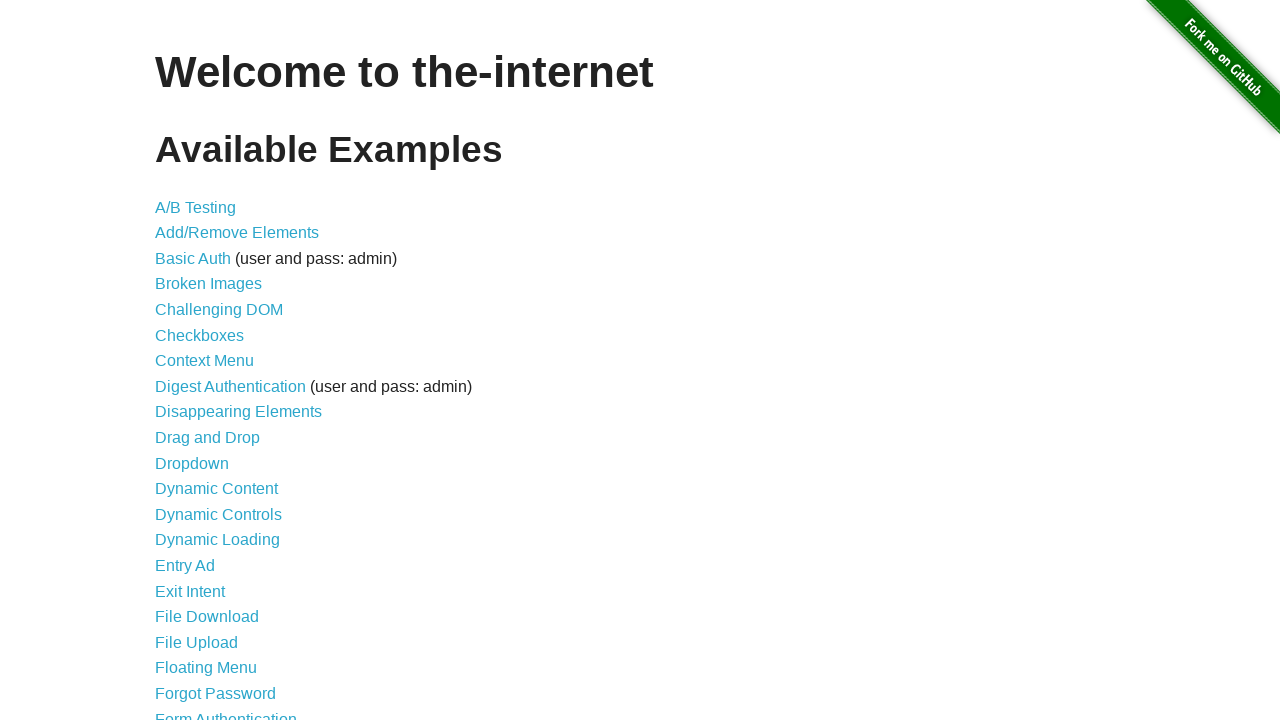

Clicked on Context Menu link at (204, 361) on text=Context Menu
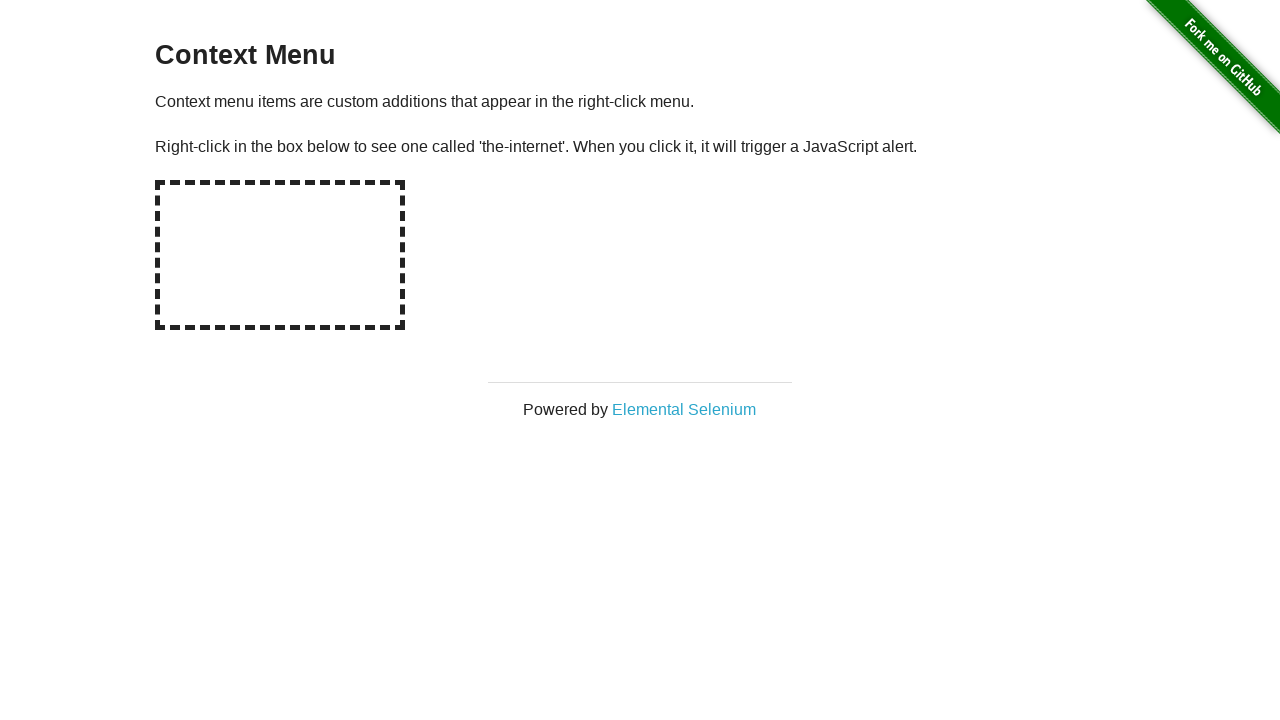

Context menu page loaded with hot-spot element visible
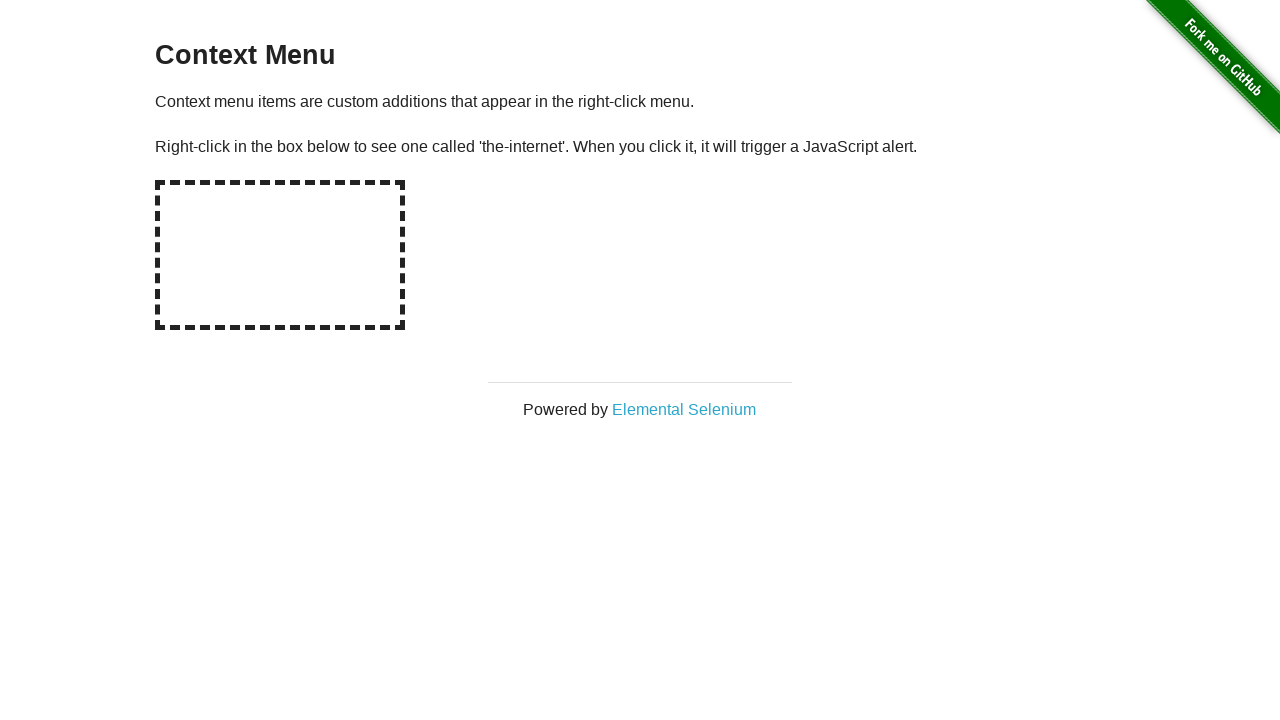

Navigated back to homepage
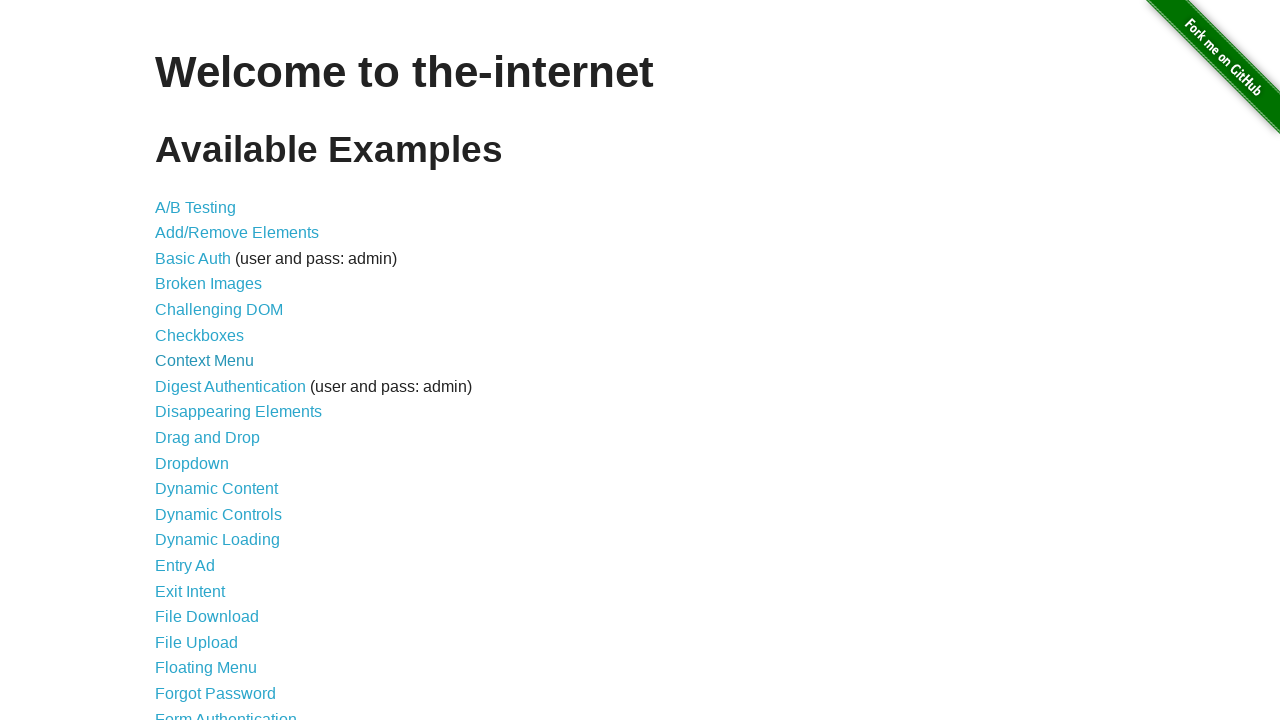

Homepage loaded with Context Menu link visible
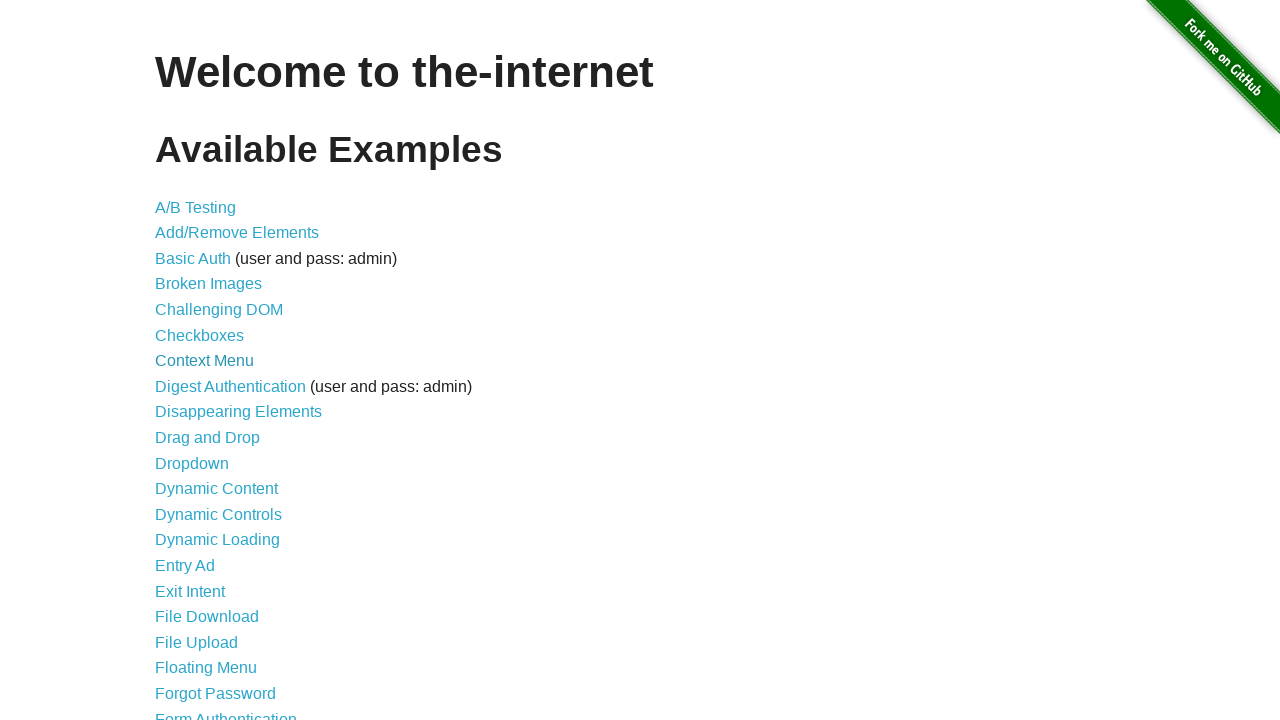

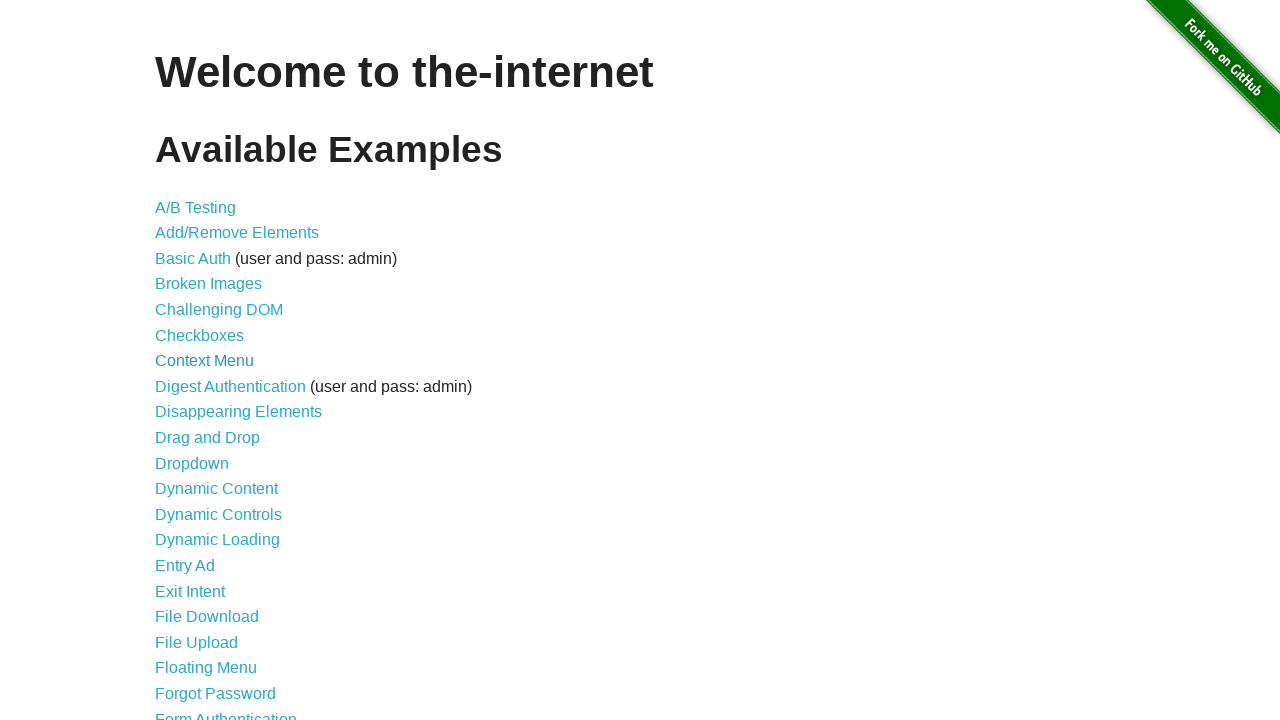